Tests frame handling by navigating to nested frames page, switching into nested iframes, and verifying content within the middle frame

Starting URL: https://the-internet.herokuapp.com/

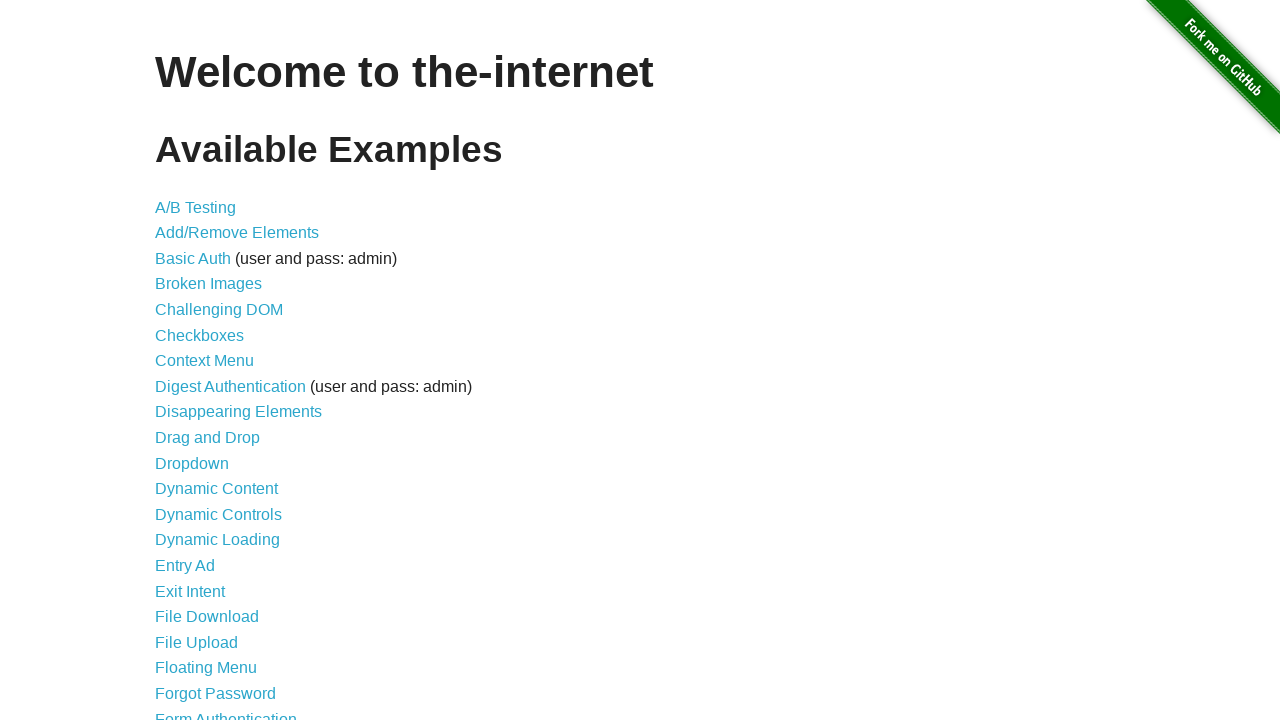

Clicked on Nested Frames link at (210, 395) on text=Nested Frames
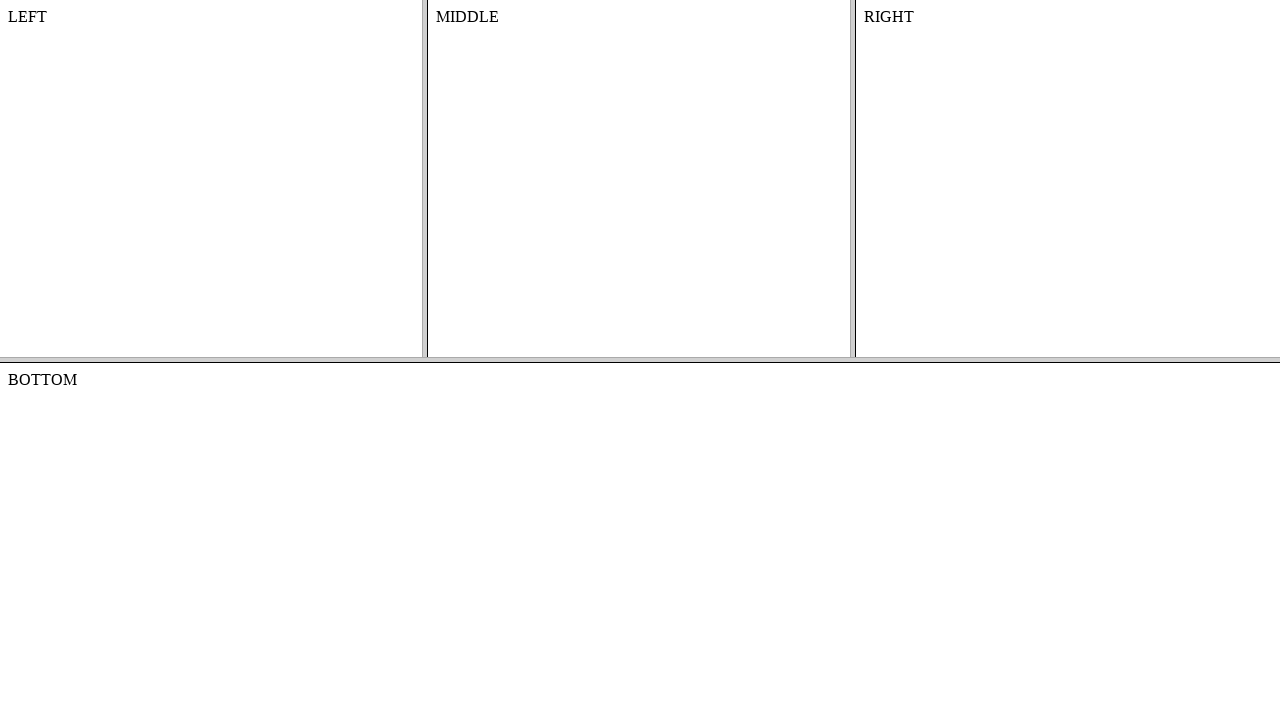

Located top frame
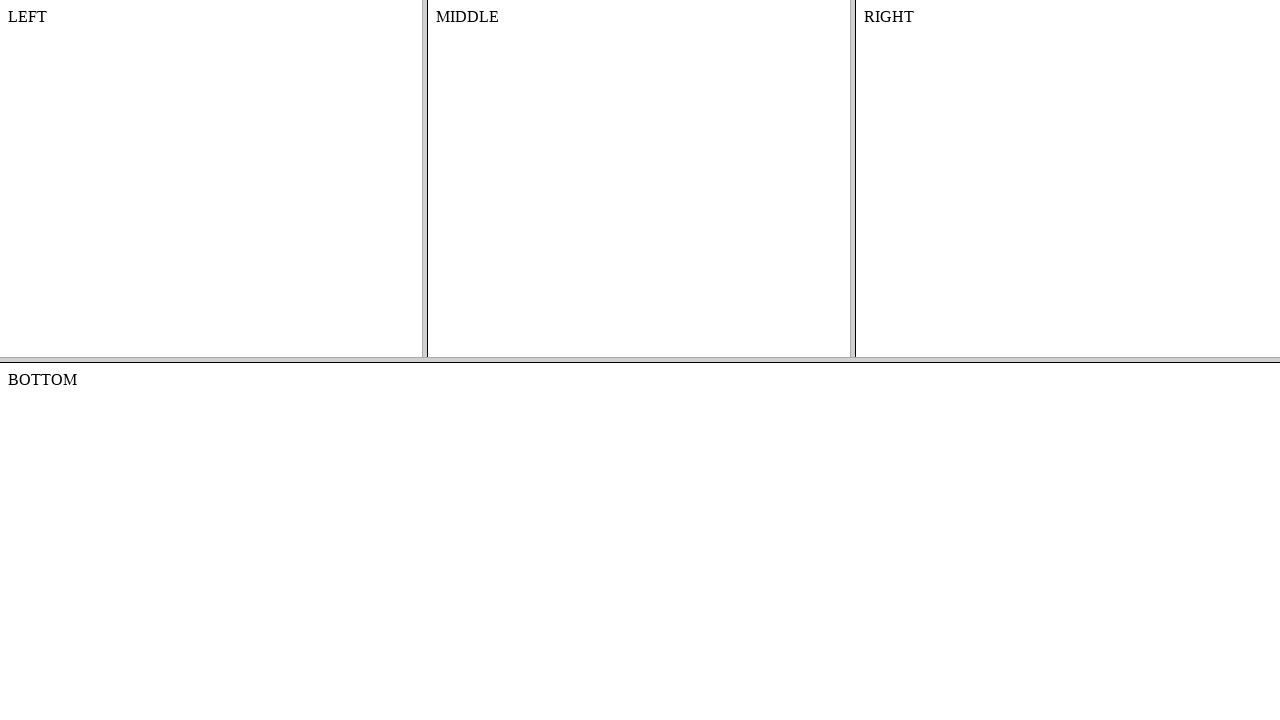

Located middle frame within top frame
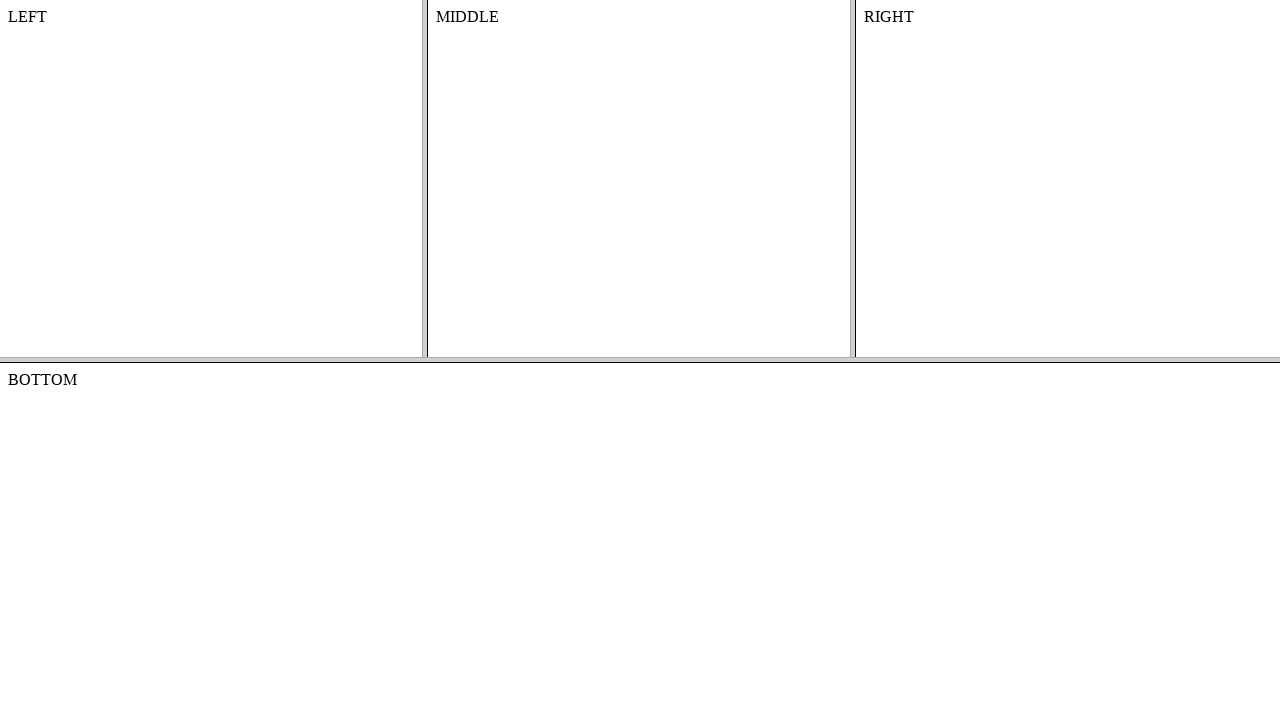

Verified content is present in the middle frame
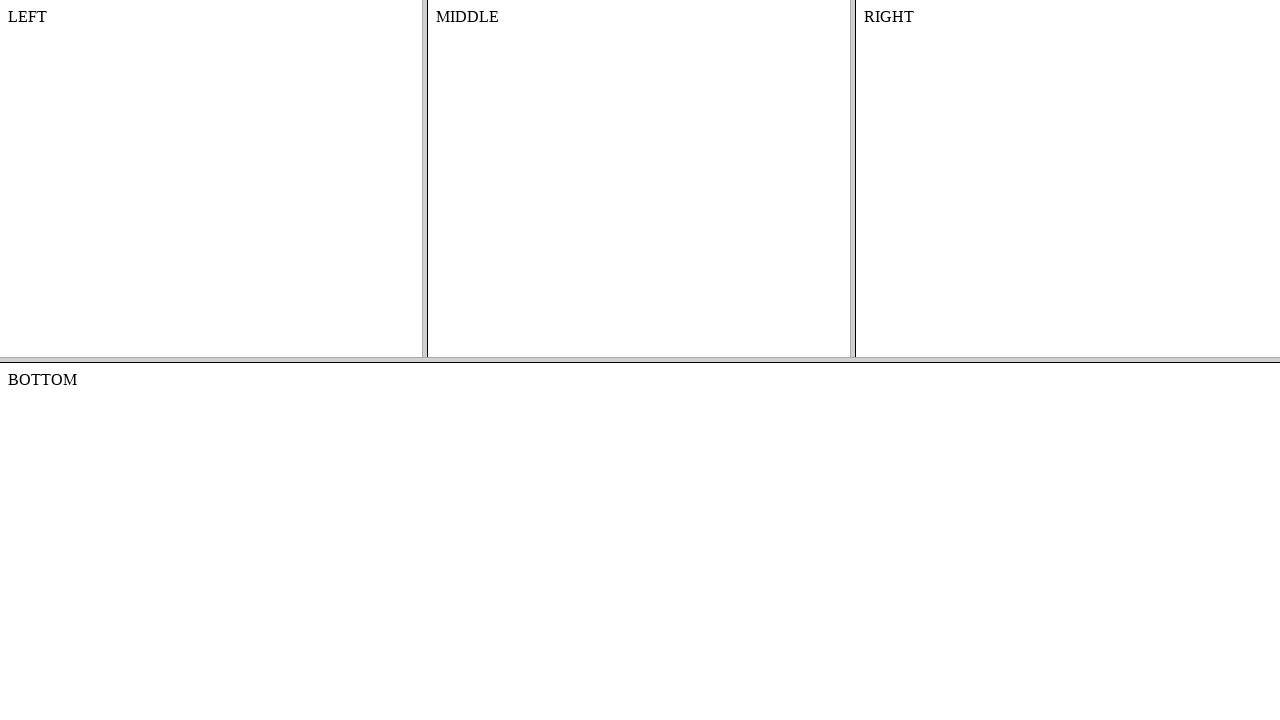

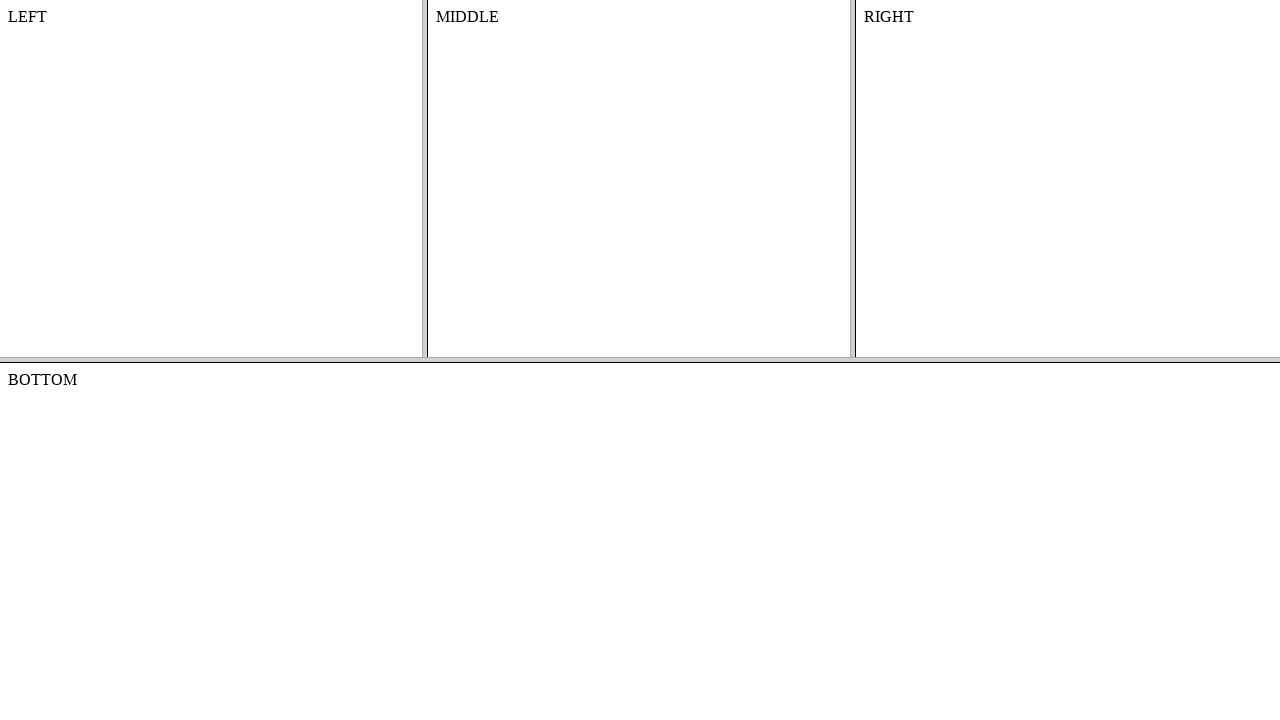